Tests dynamic content loading by clicking a button to start a timer and waiting for text to appear

Starting URL: https://seleniumpractise.blogspot.com/2016/08/how-to-use-explicit-wait-in-selenium.html

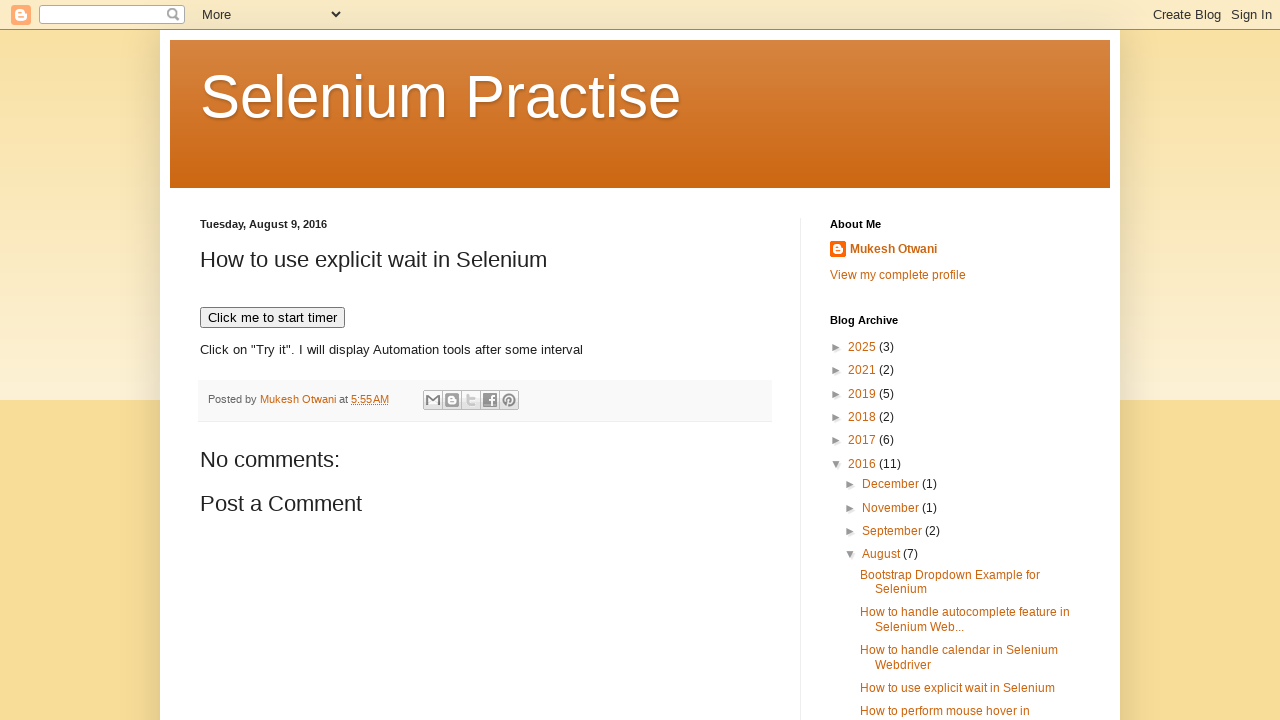

Clicked button to start timer at (272, 318) on xpath=//button[text()='Click me to start timer']
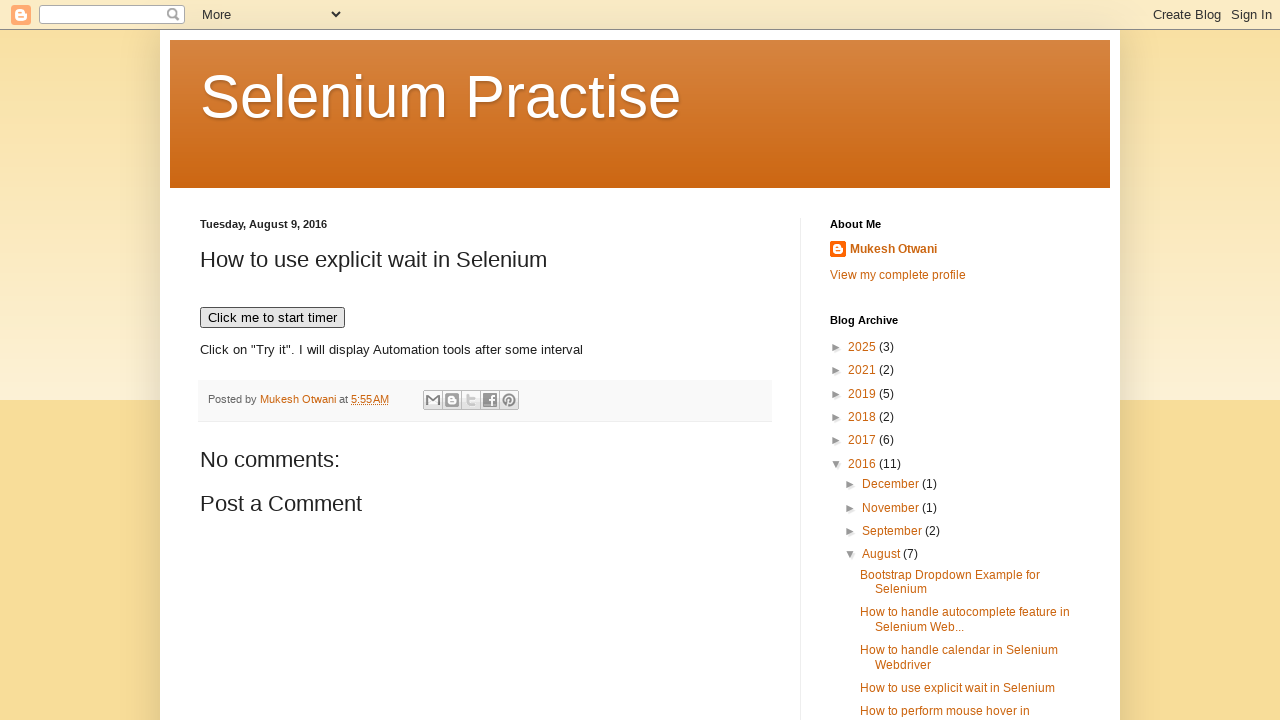

WebDriver text appeared after timer completed
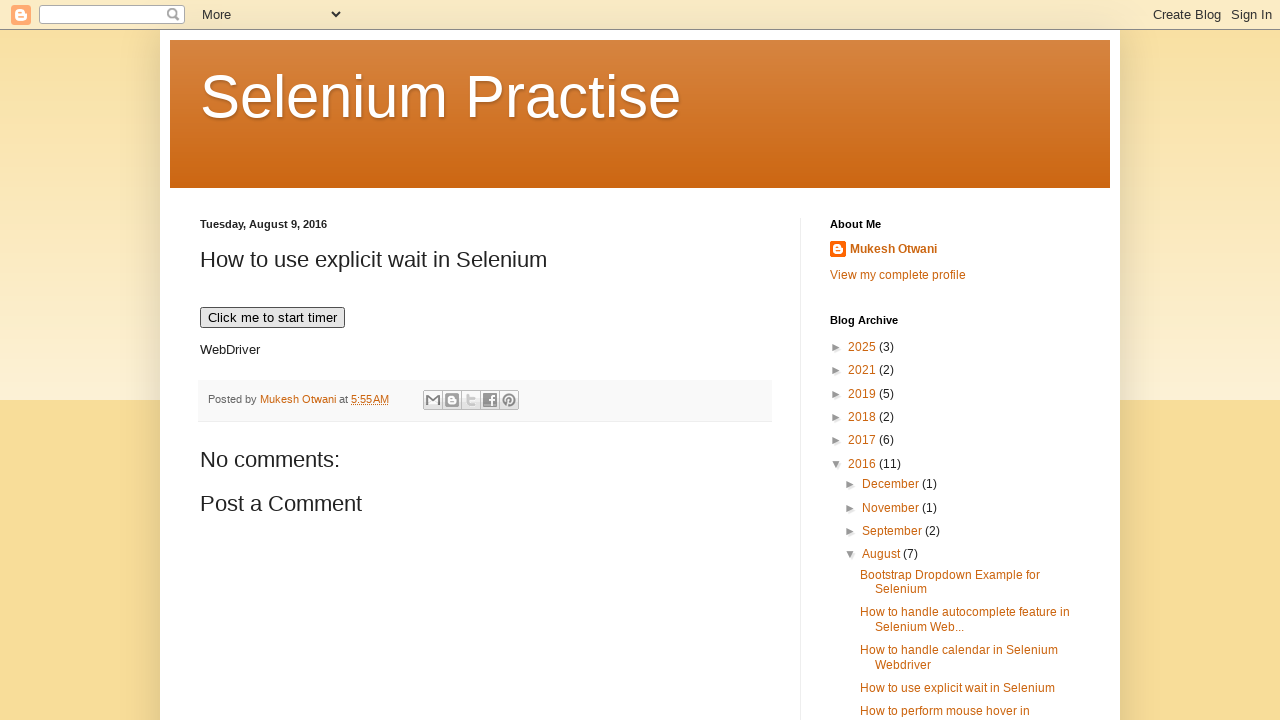

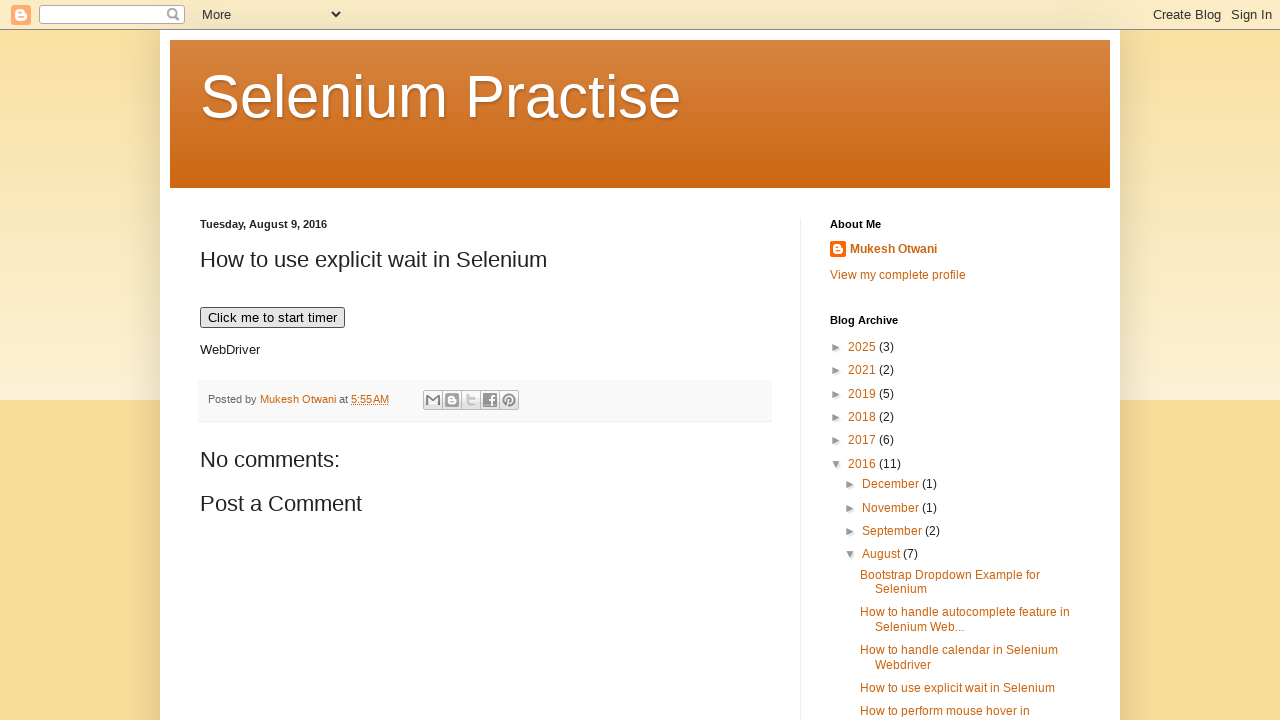